Tests filtering to display only active (non-completed) todo items

Starting URL: https://demo.playwright.dev/todomvc

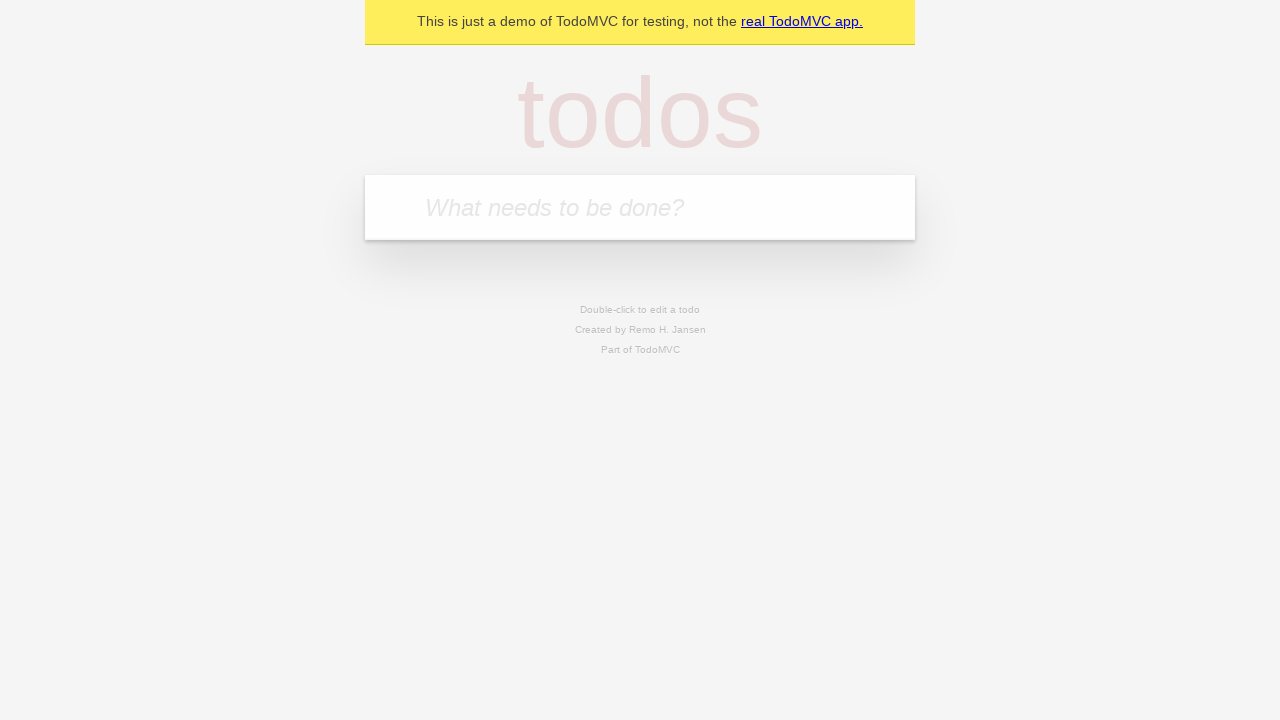

Filled todo input with 'buy some cheese' on internal:attr=[placeholder="What needs to be done?"i]
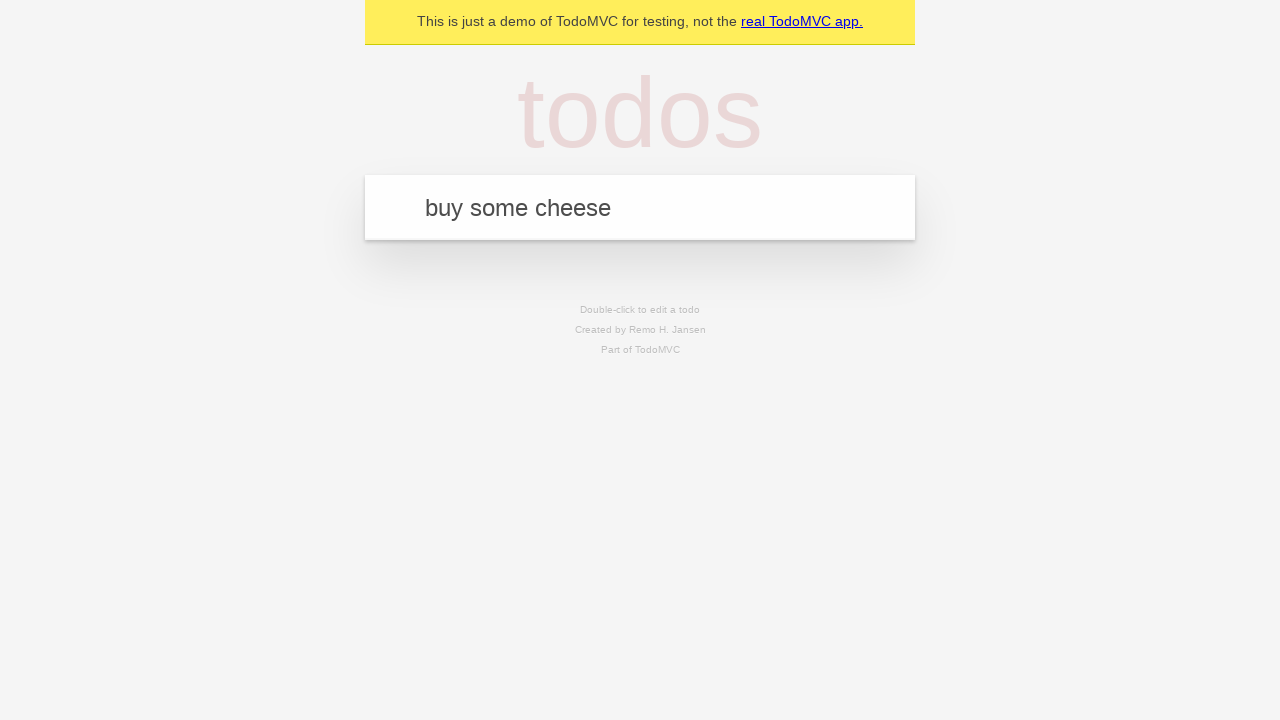

Pressed Enter to create first todo item on internal:attr=[placeholder="What needs to be done?"i]
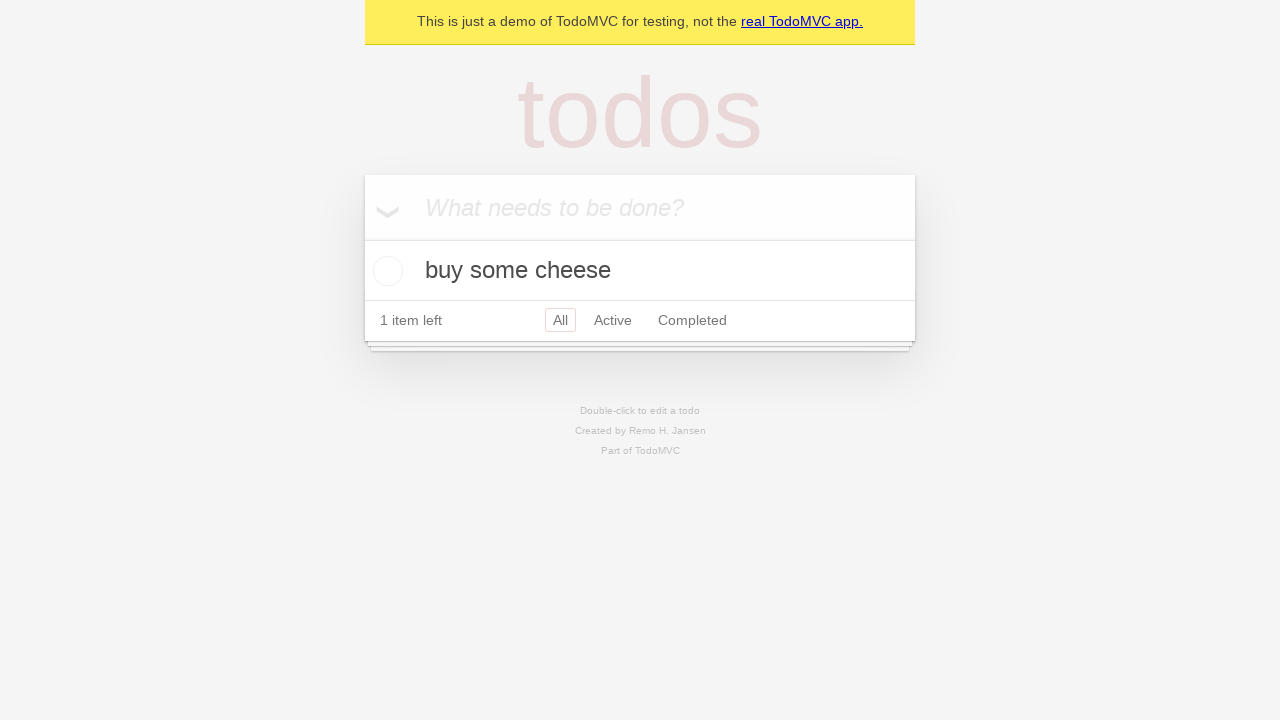

Filled todo input with 'feed the cat' on internal:attr=[placeholder="What needs to be done?"i]
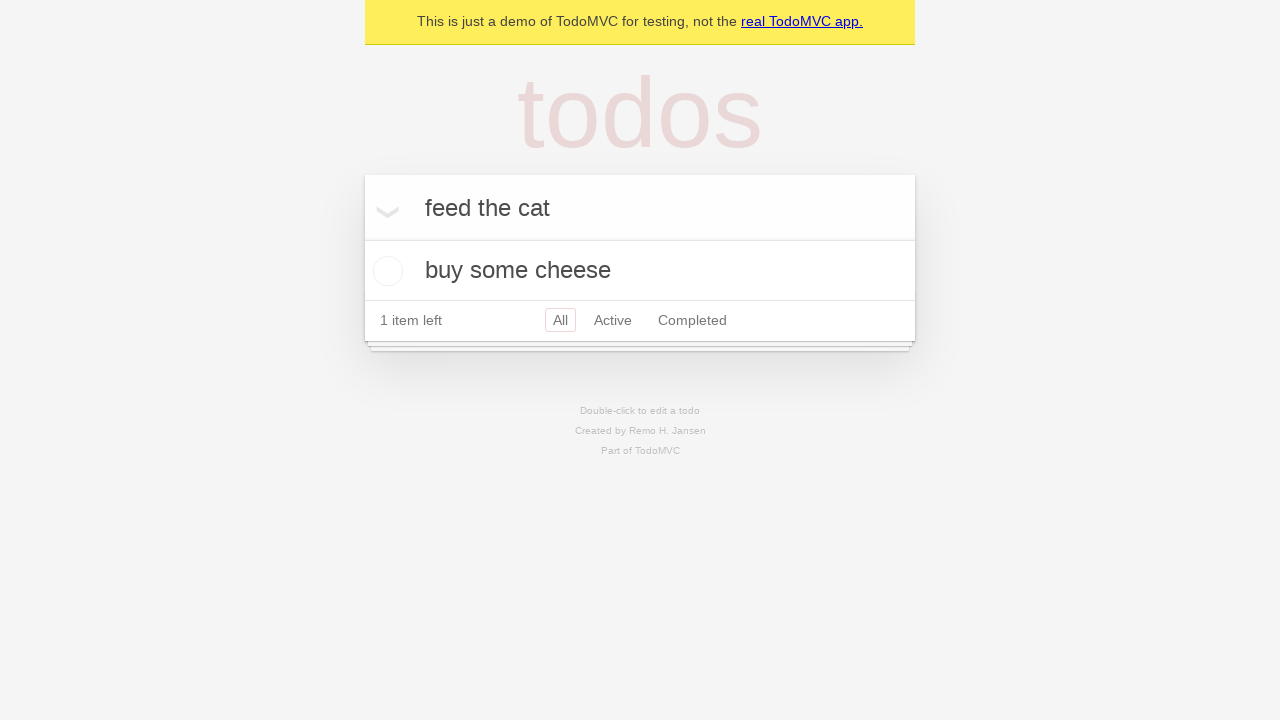

Pressed Enter to create second todo item on internal:attr=[placeholder="What needs to be done?"i]
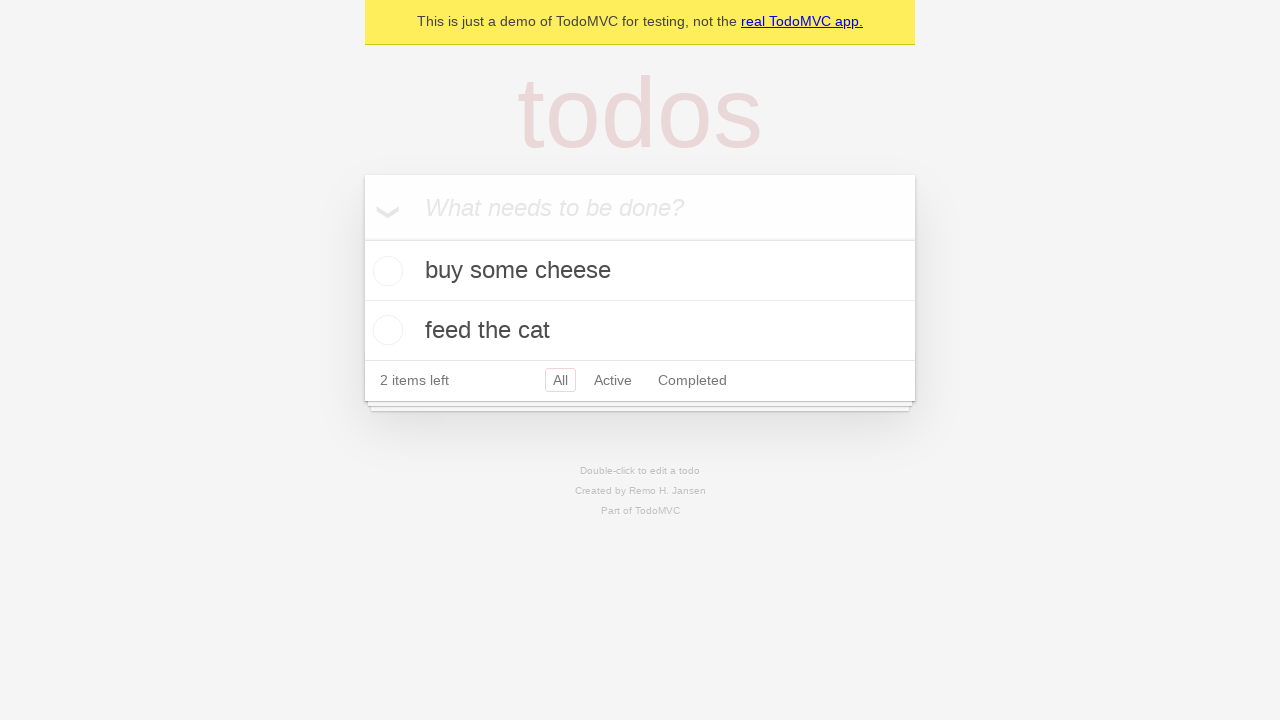

Filled todo input with 'book a doctors appointment' on internal:attr=[placeholder="What needs to be done?"i]
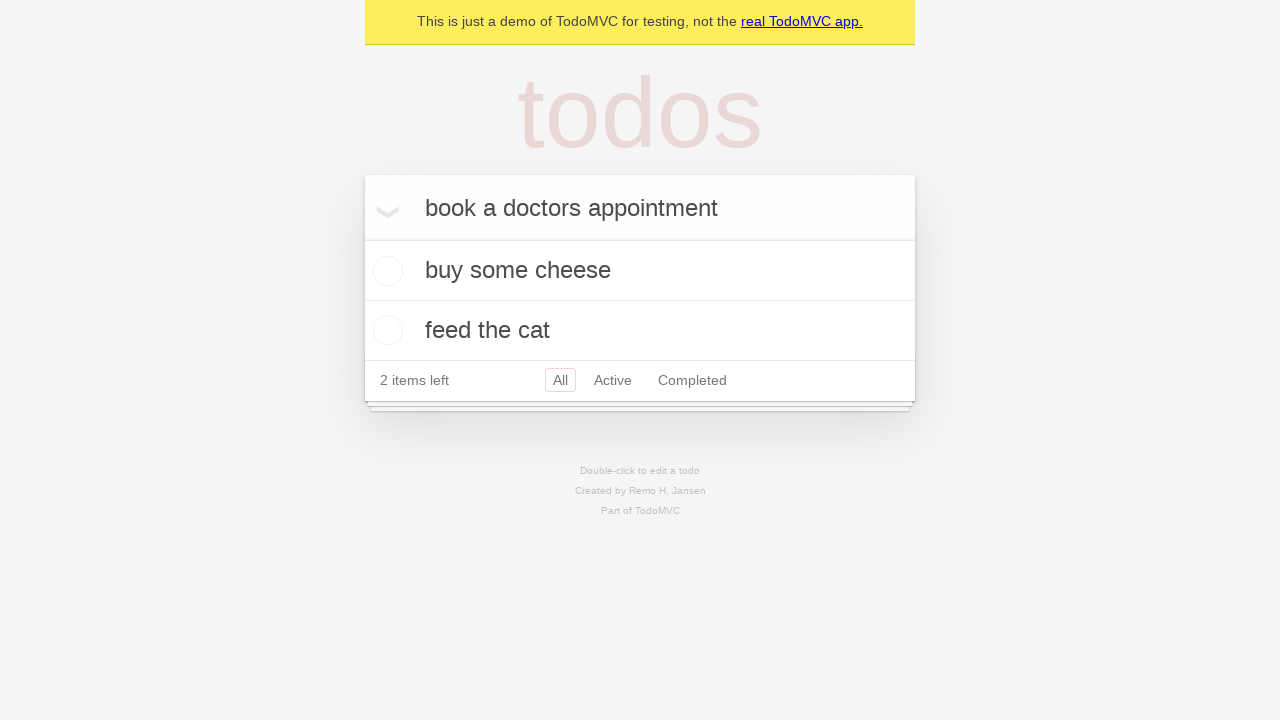

Pressed Enter to create third todo item on internal:attr=[placeholder="What needs to be done?"i]
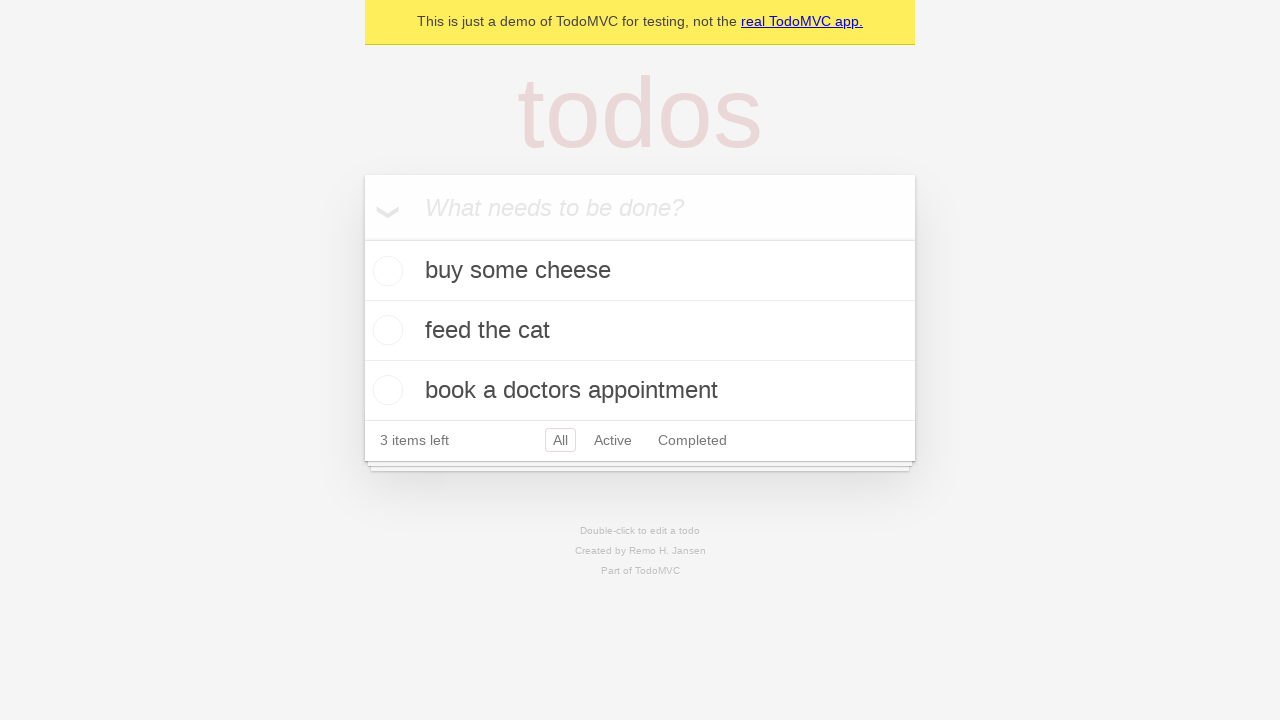

Verified all 3 todo items are displayed
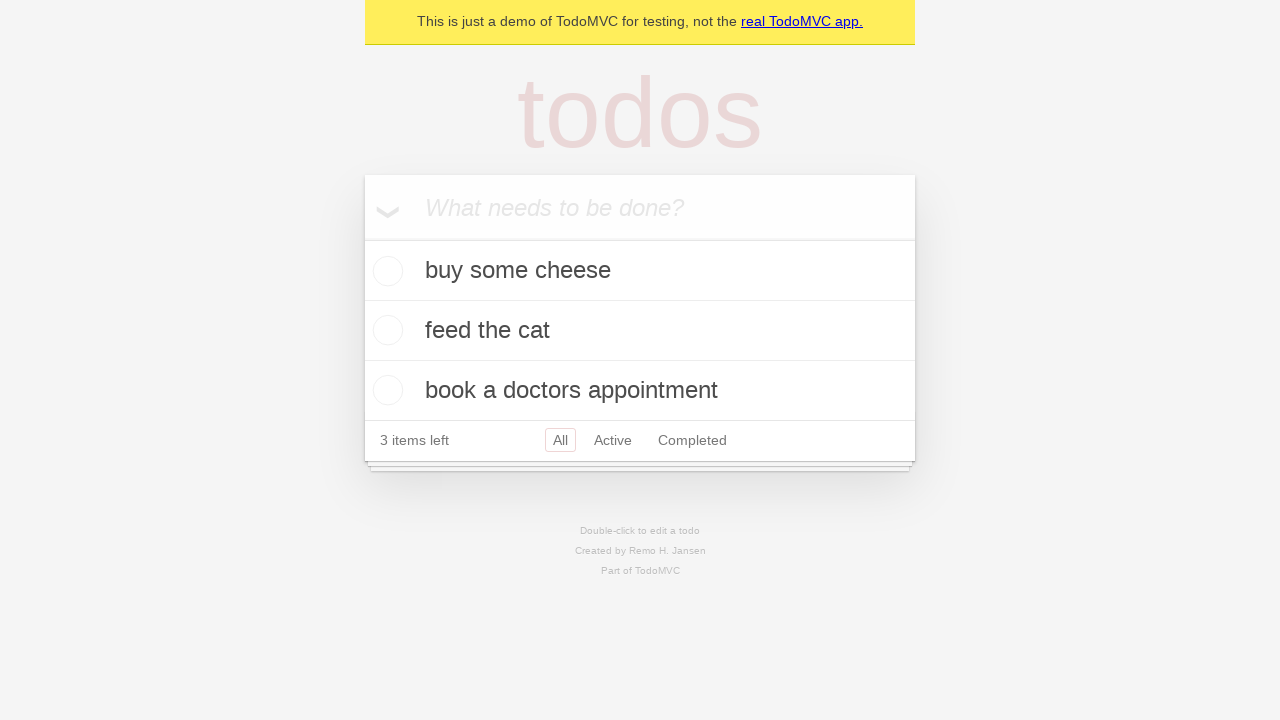

Marked second todo item ('feed the cat') as completed at (385, 330) on internal:testid=[data-testid="todo-item"s] >> nth=1 >> internal:role=checkbox
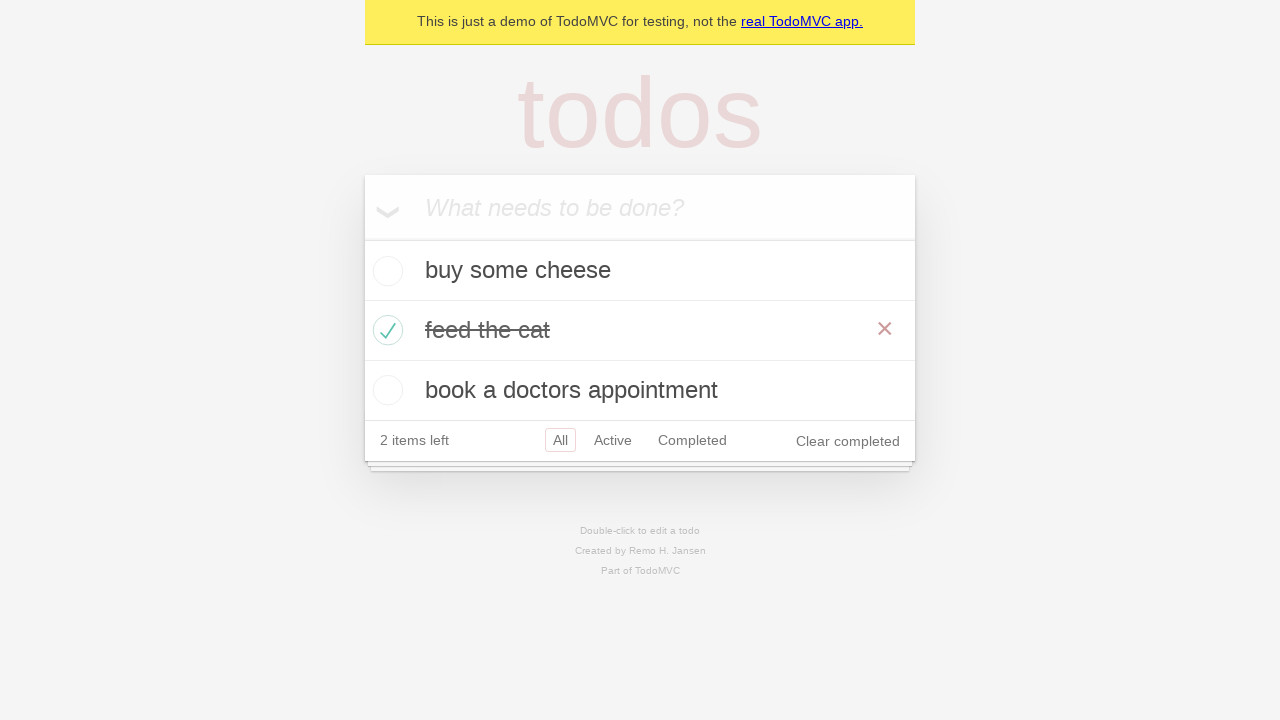

Clicked 'Active' filter to display only active items at (613, 440) on internal:role=link[name="Active"i]
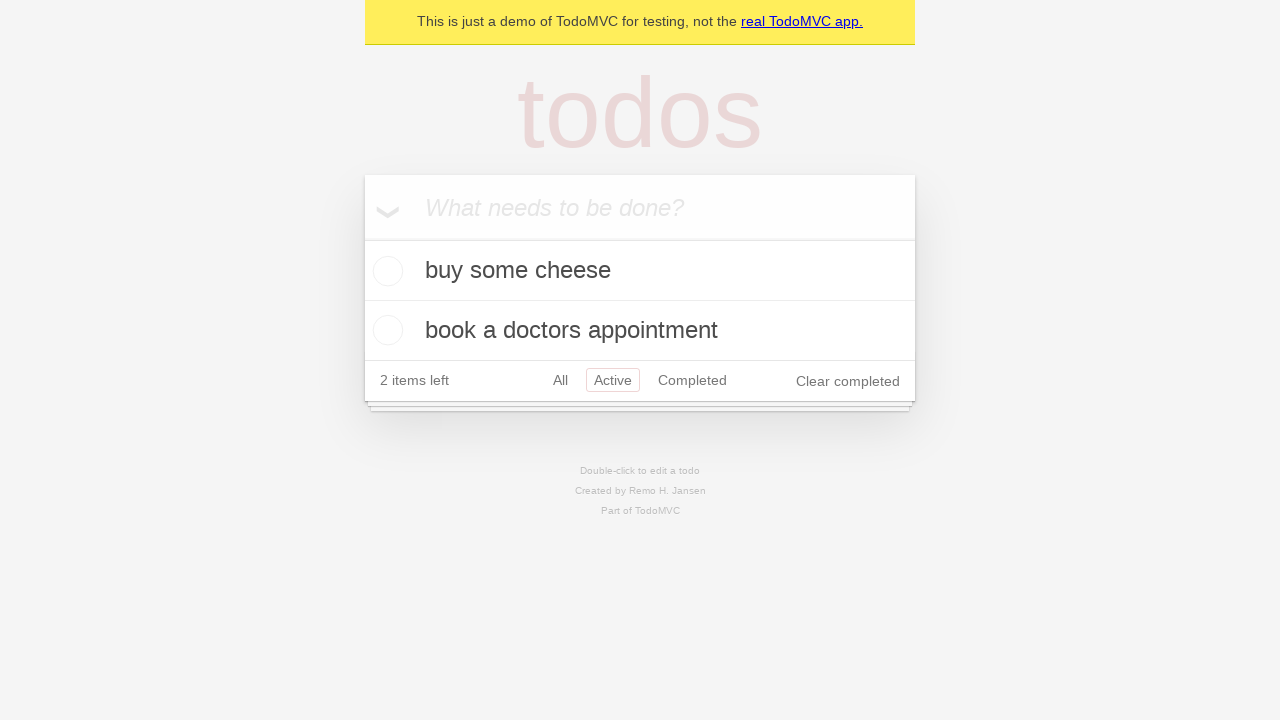

Verified filtered view shows only 2 active todo items
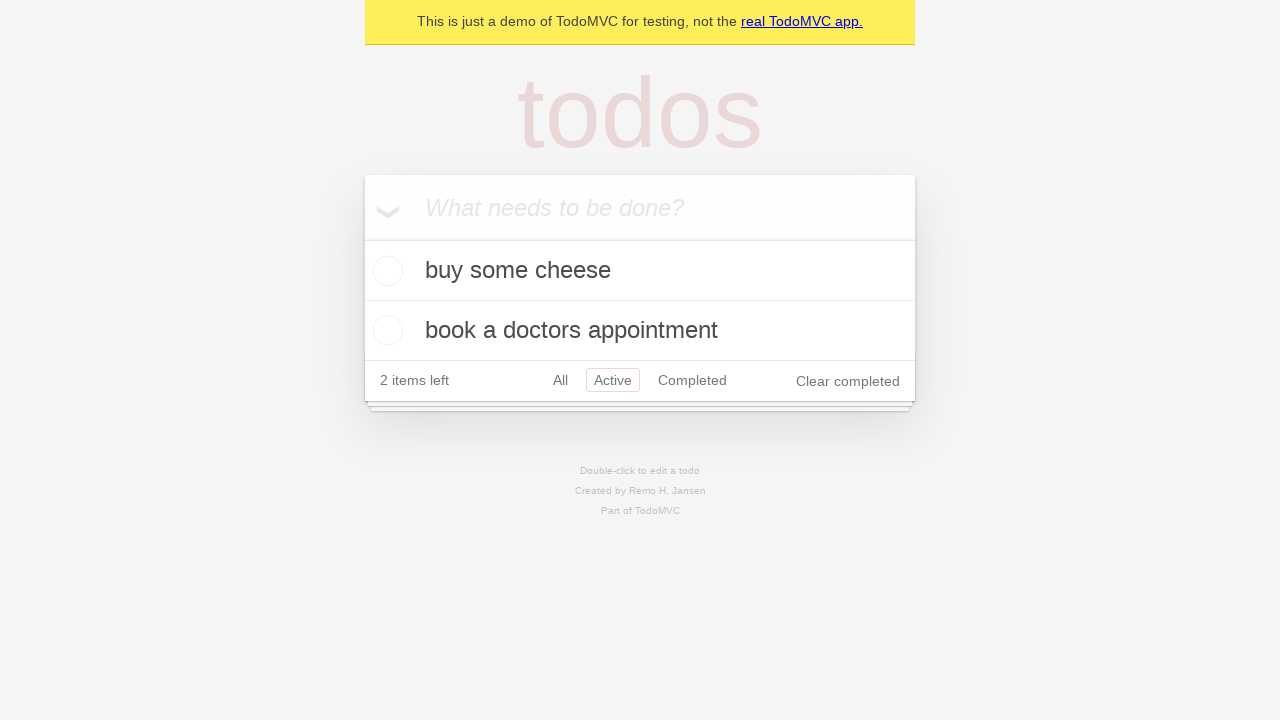

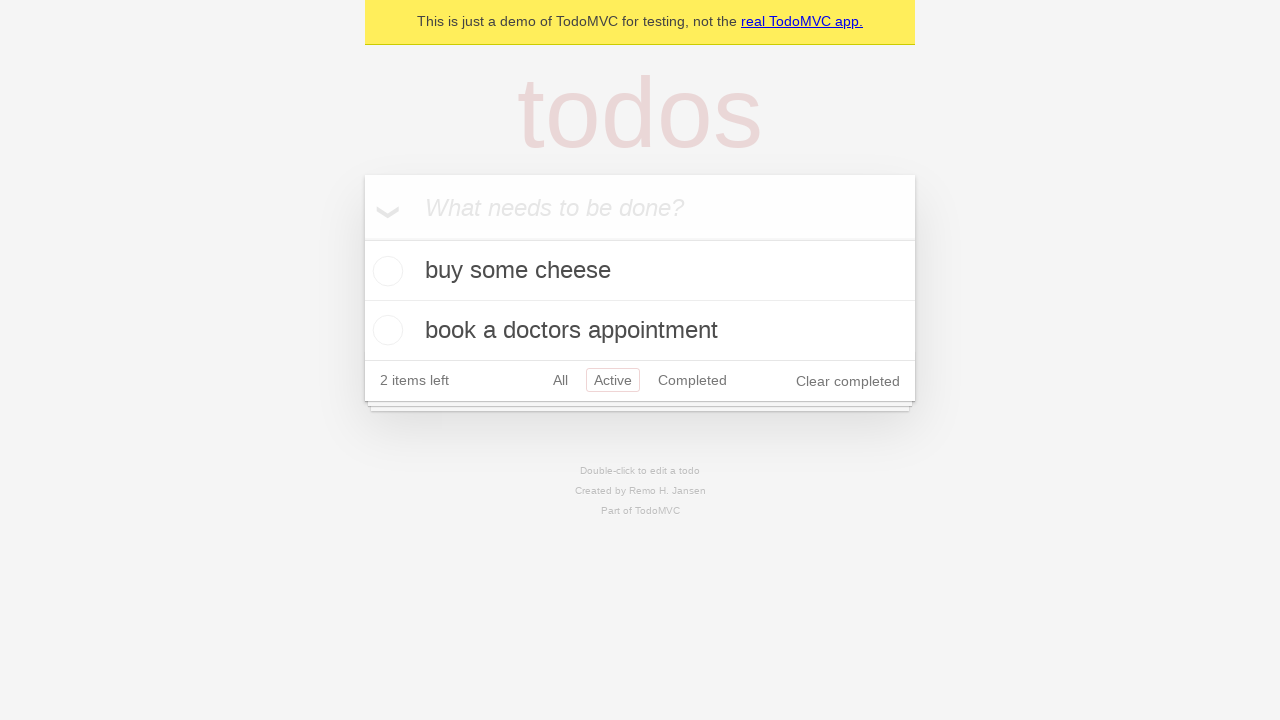